Tests the WordsAPI website search functionality by entering a word in the search field, clicking the search button, and verifying that results are displayed.

Starting URL: https://www.wordsapi.com/

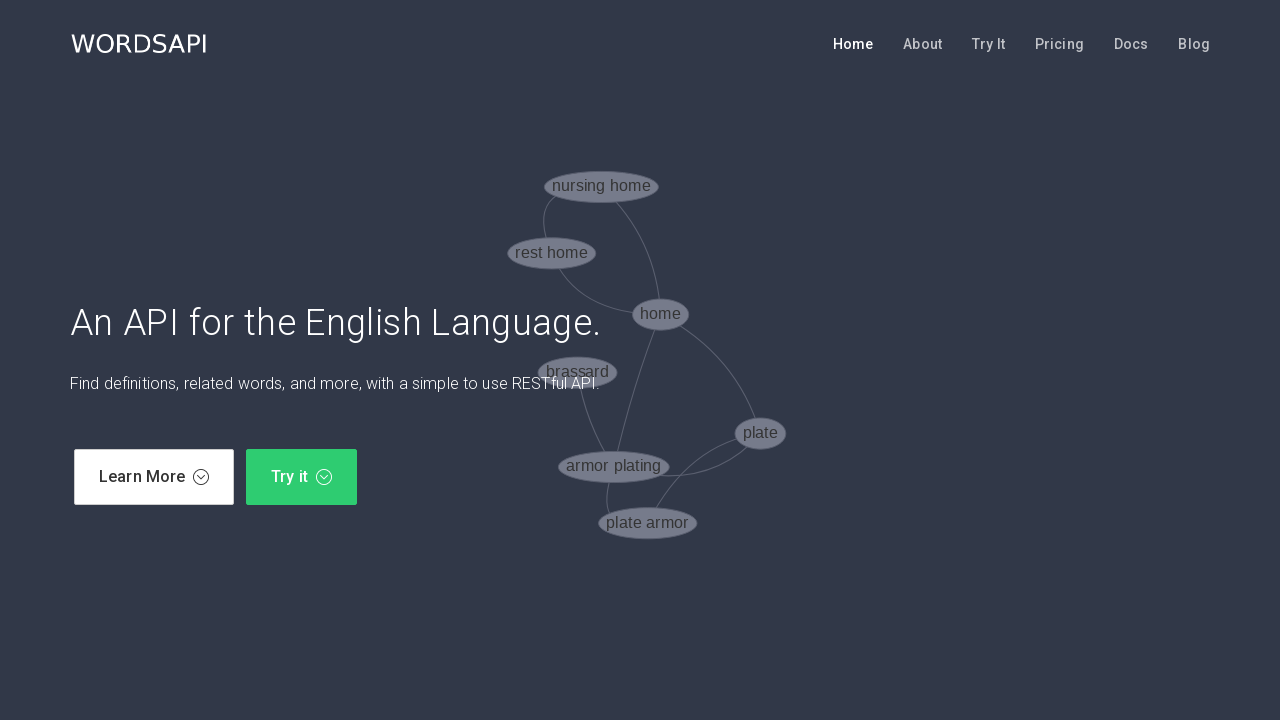

Cleared the word input field on #word
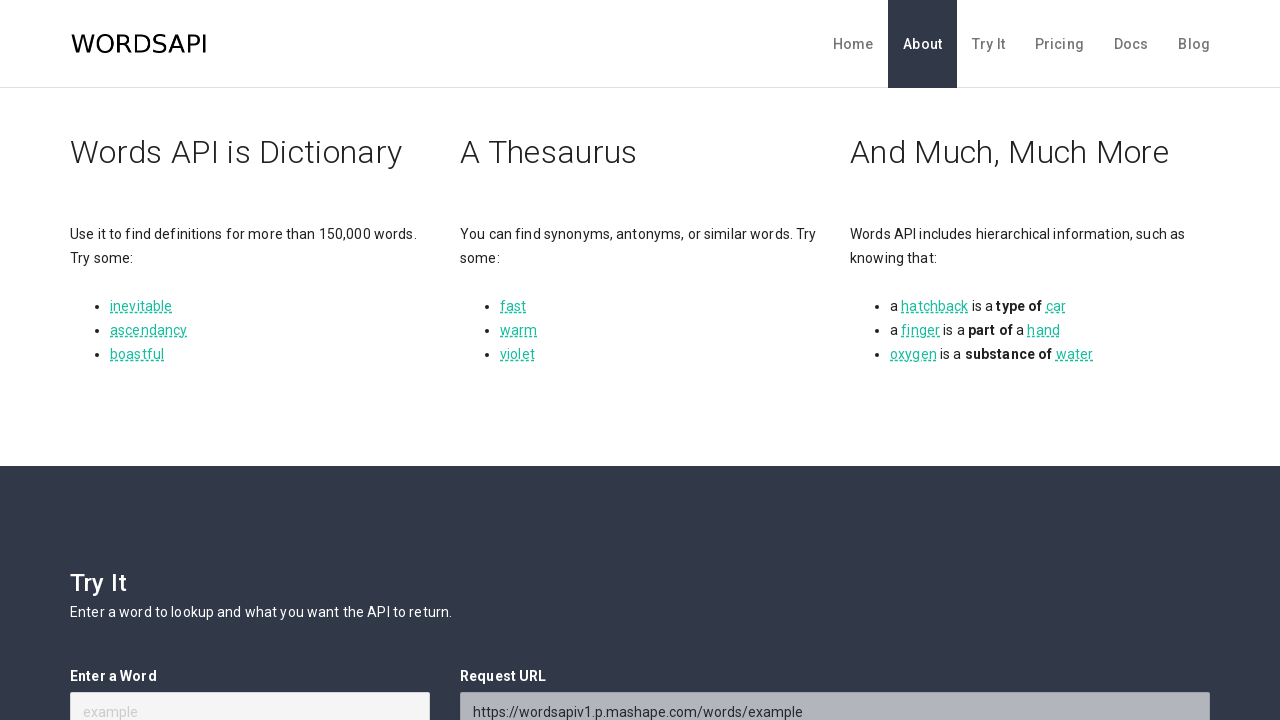

Entered 'eloquent' in the search field on #word
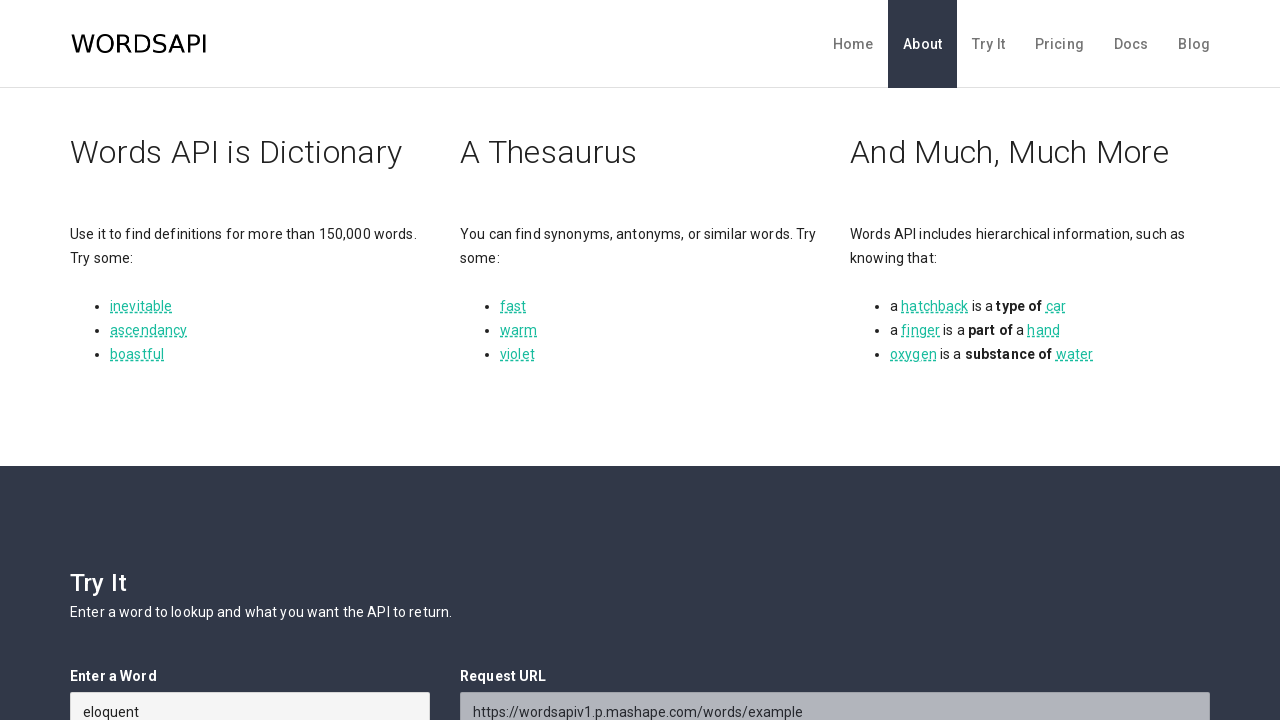

Clicked the search button at (250, 360) on #getWord
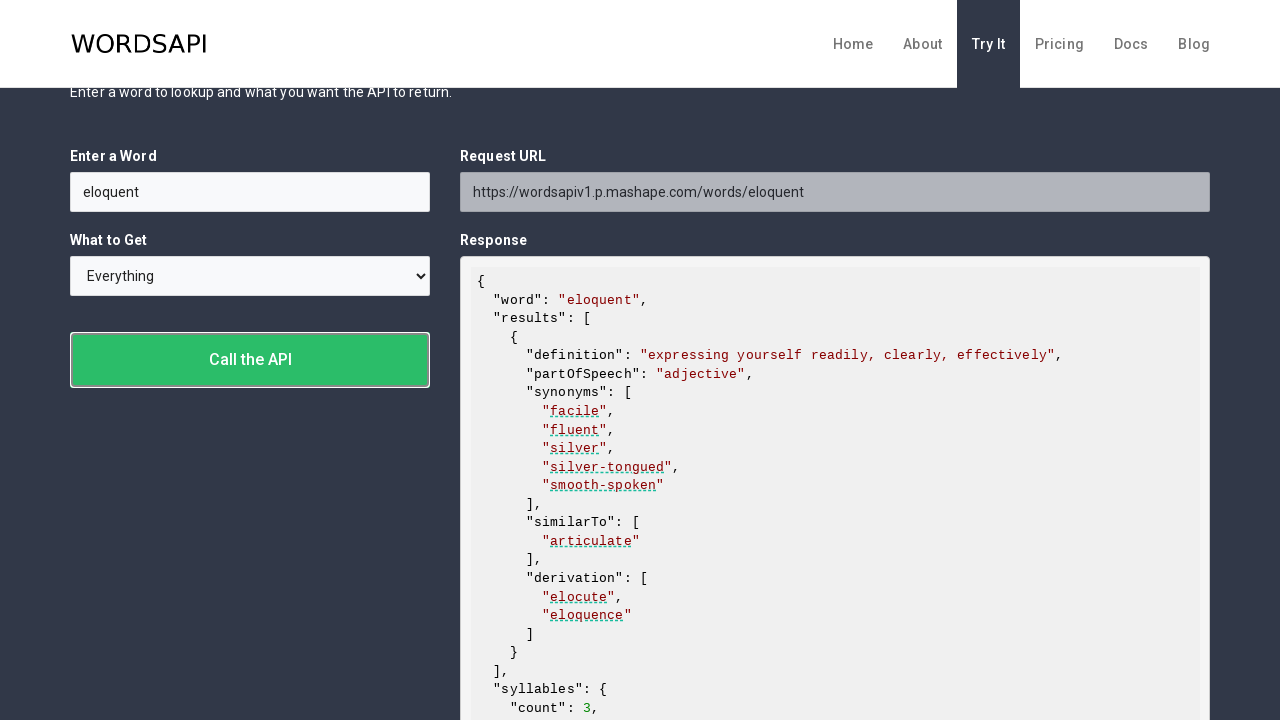

Search results loaded successfully
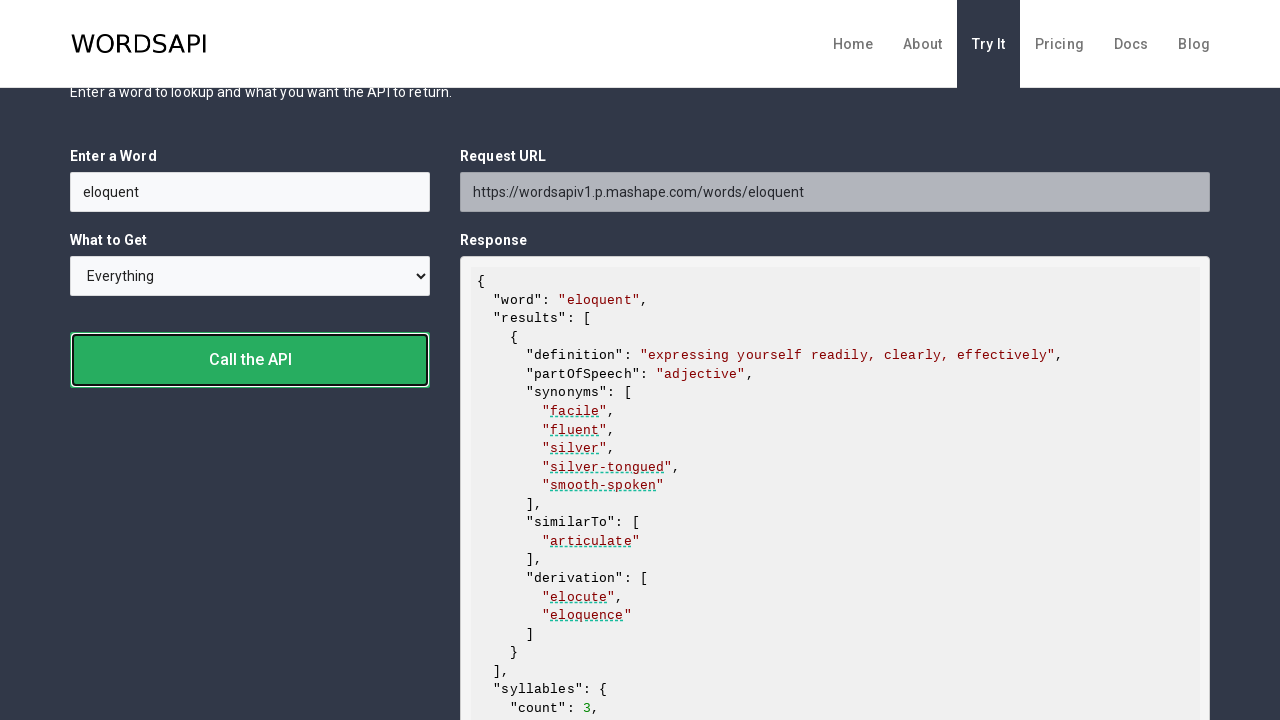

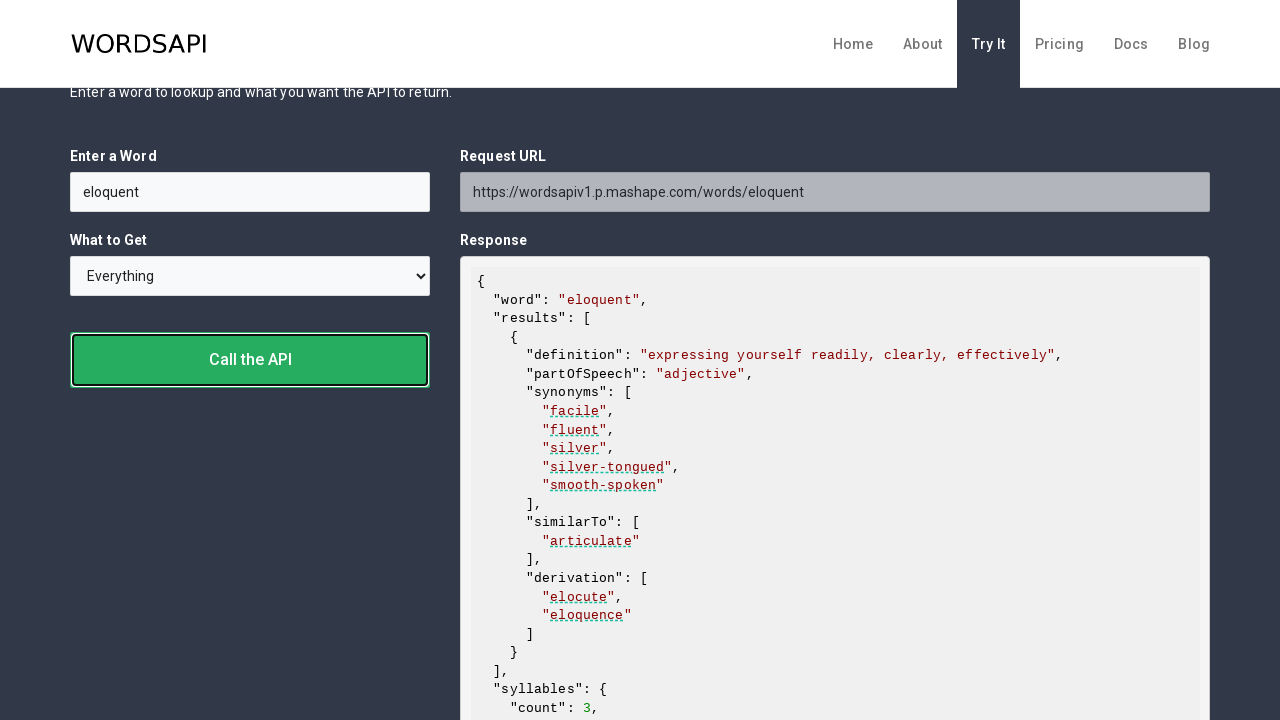